Tests clicking a dynamically positioned primary button on the UI Testing Playground's class attribute challenge page, which demonstrates handling elements where class names change position on page reload.

Starting URL: http://uitestingplayground.com/classattr

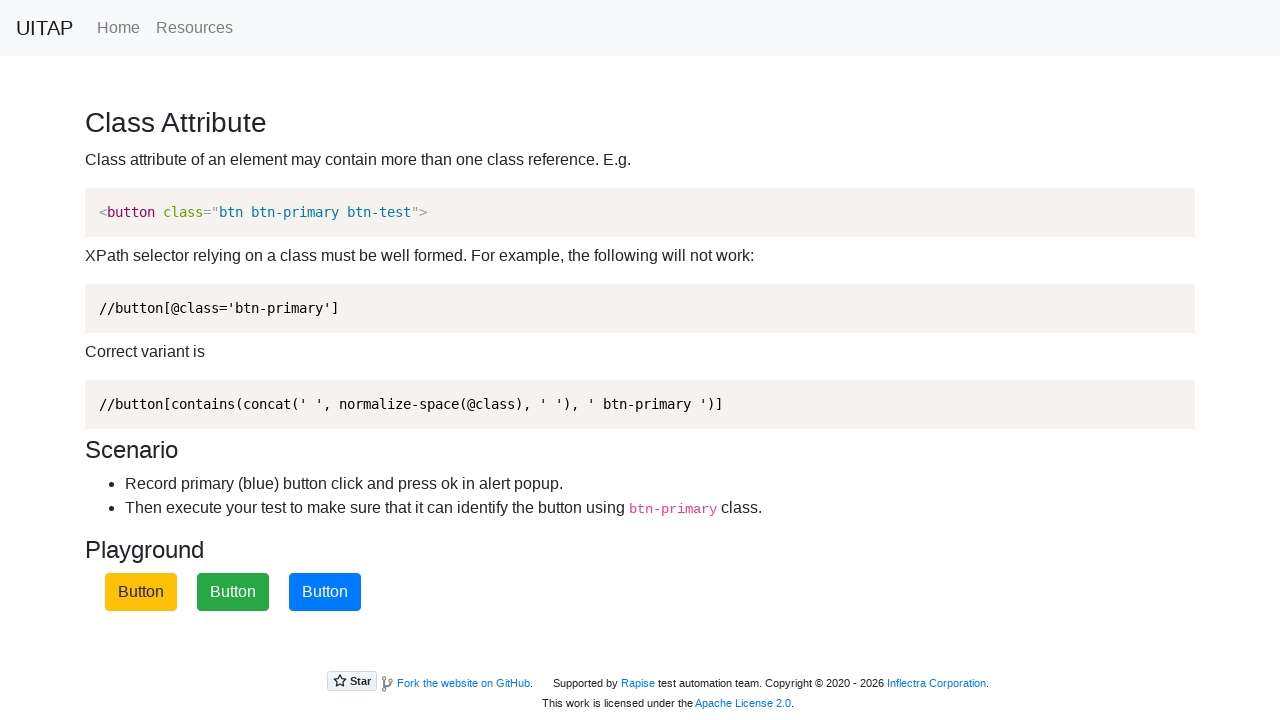

Navigated to UI Testing Playground class attribute challenge page
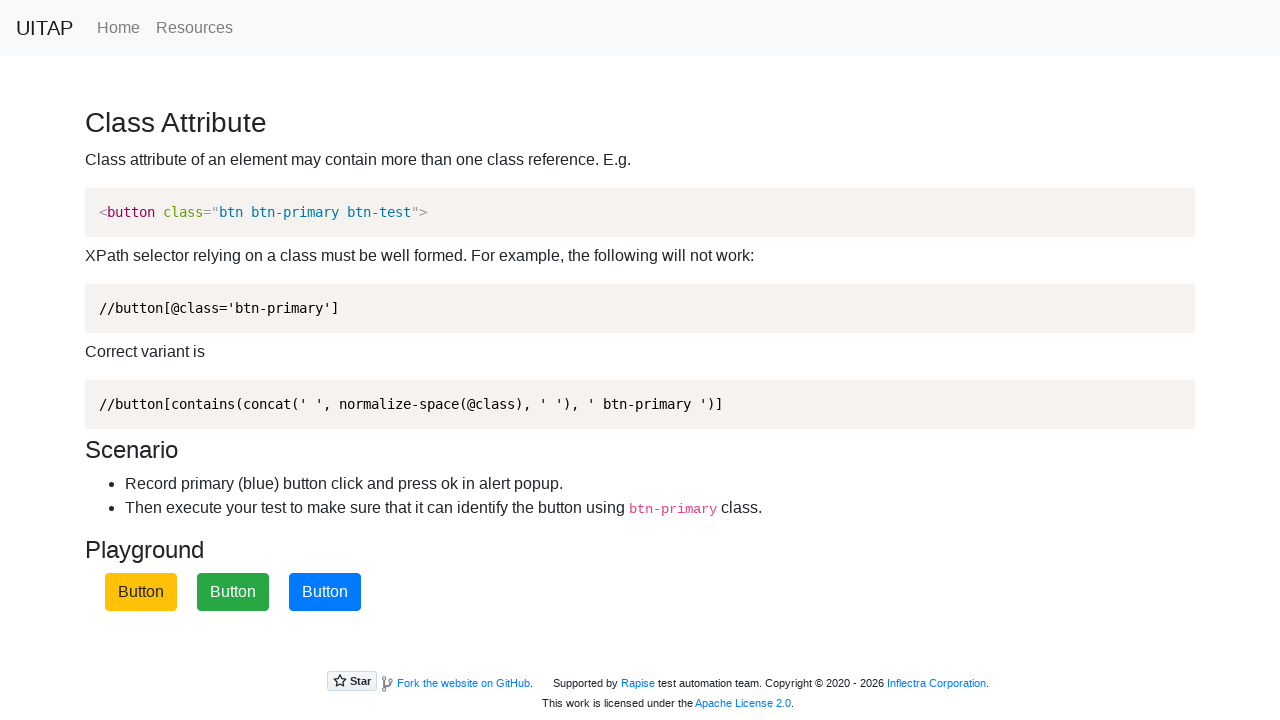

Clicked the primary button (blue button with dynamically positioned classes) at (325, 592) on .btn-primary
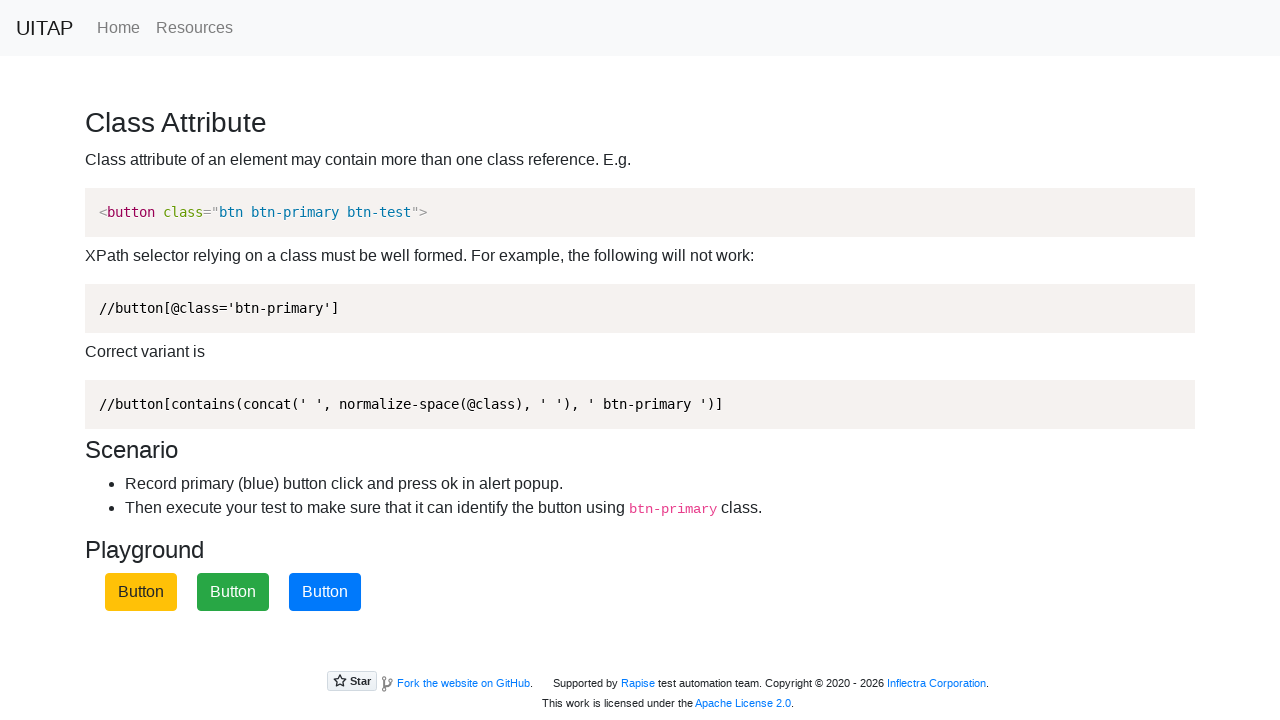

Set up dialog handler to accept alert dialogs
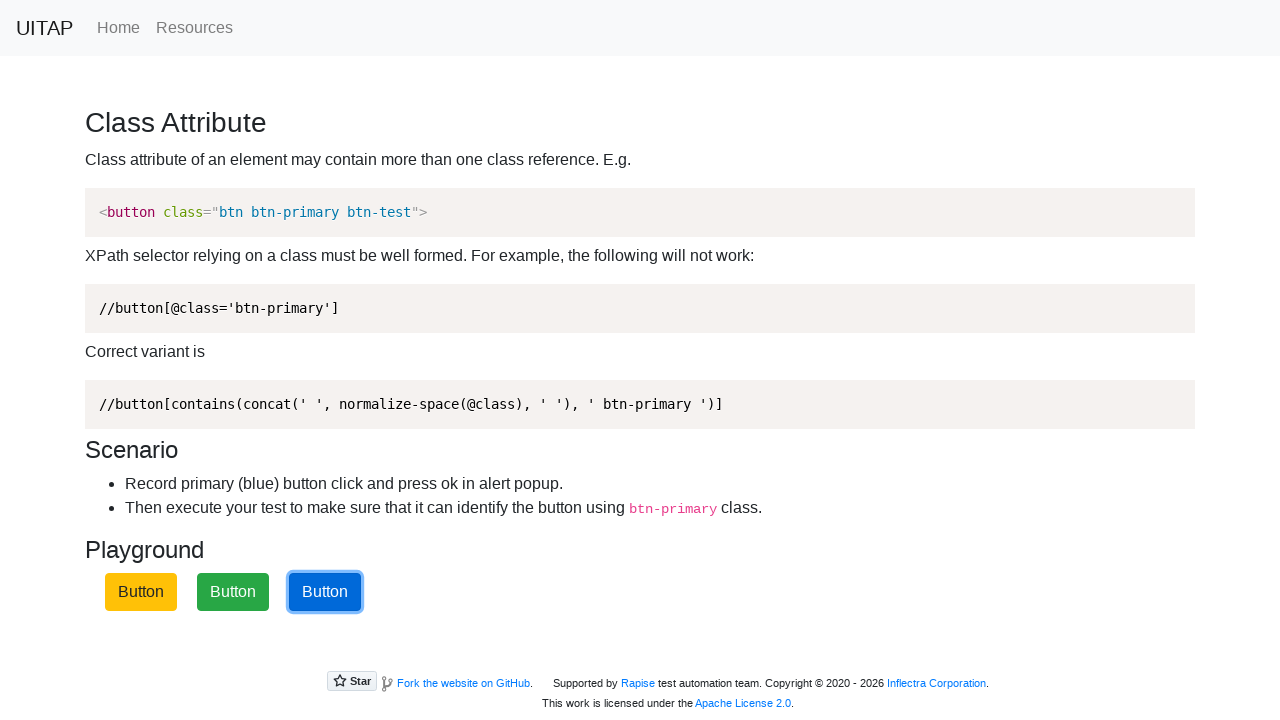

Clicked the primary button again to verify interaction works at (325, 592) on .btn-primary
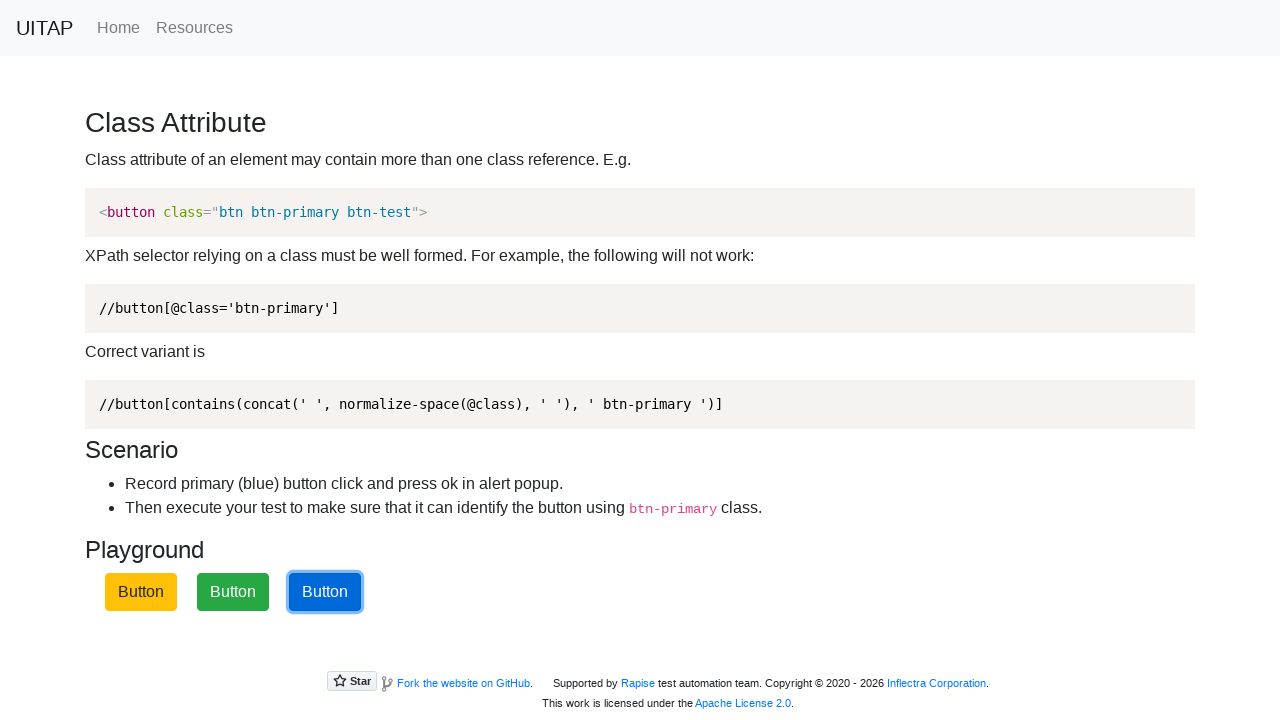

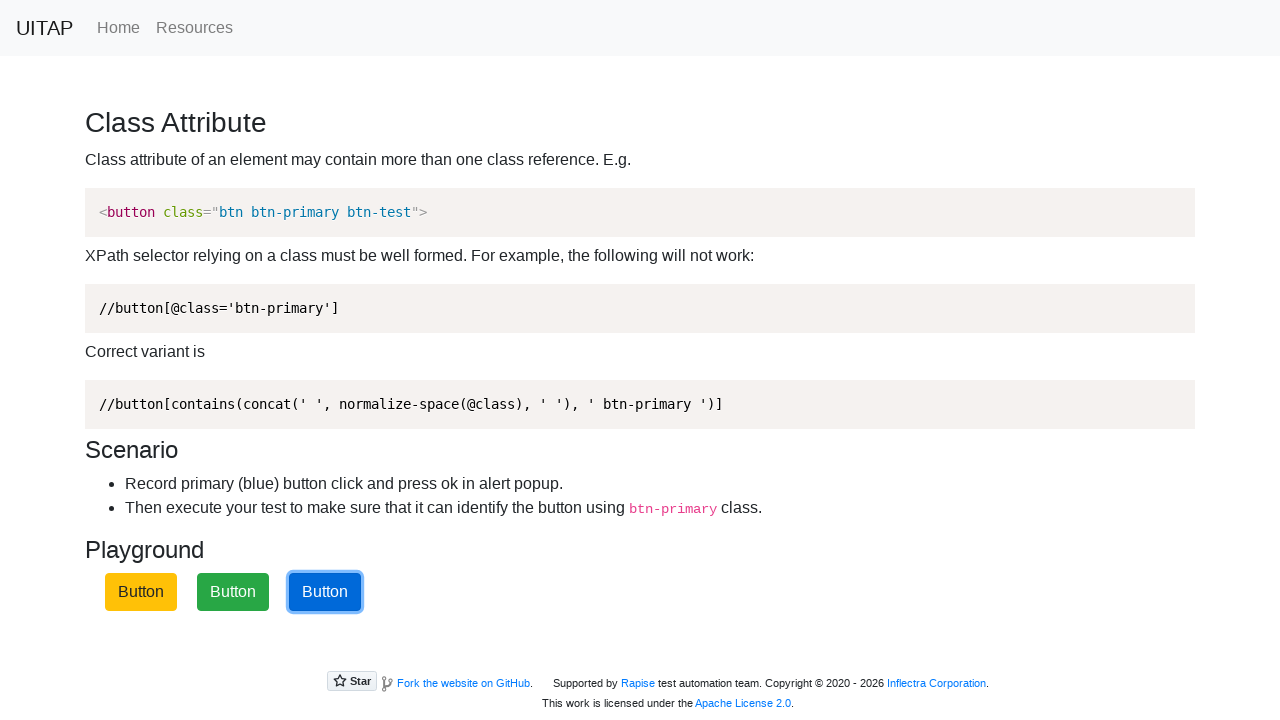